Tests adding multiple todo items to the list and verifies they appear in correct order

Starting URL: https://todolist.james.am/#/

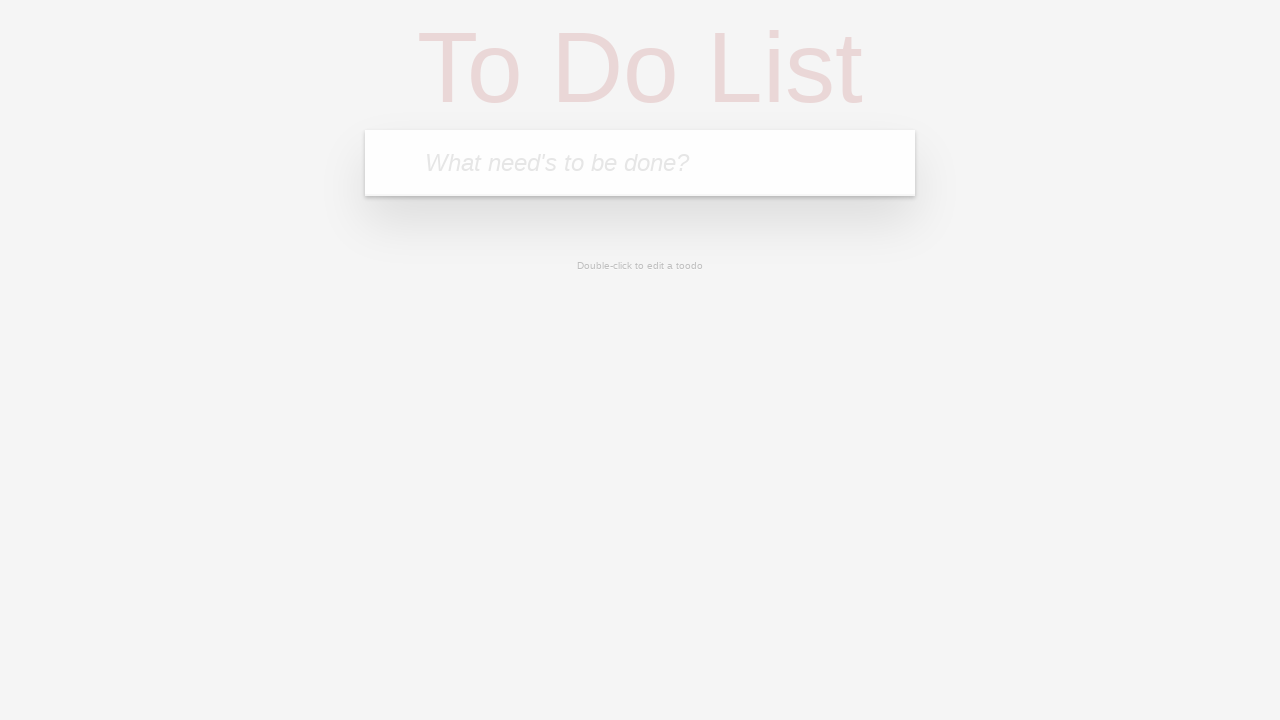

Waited for todo input field to load
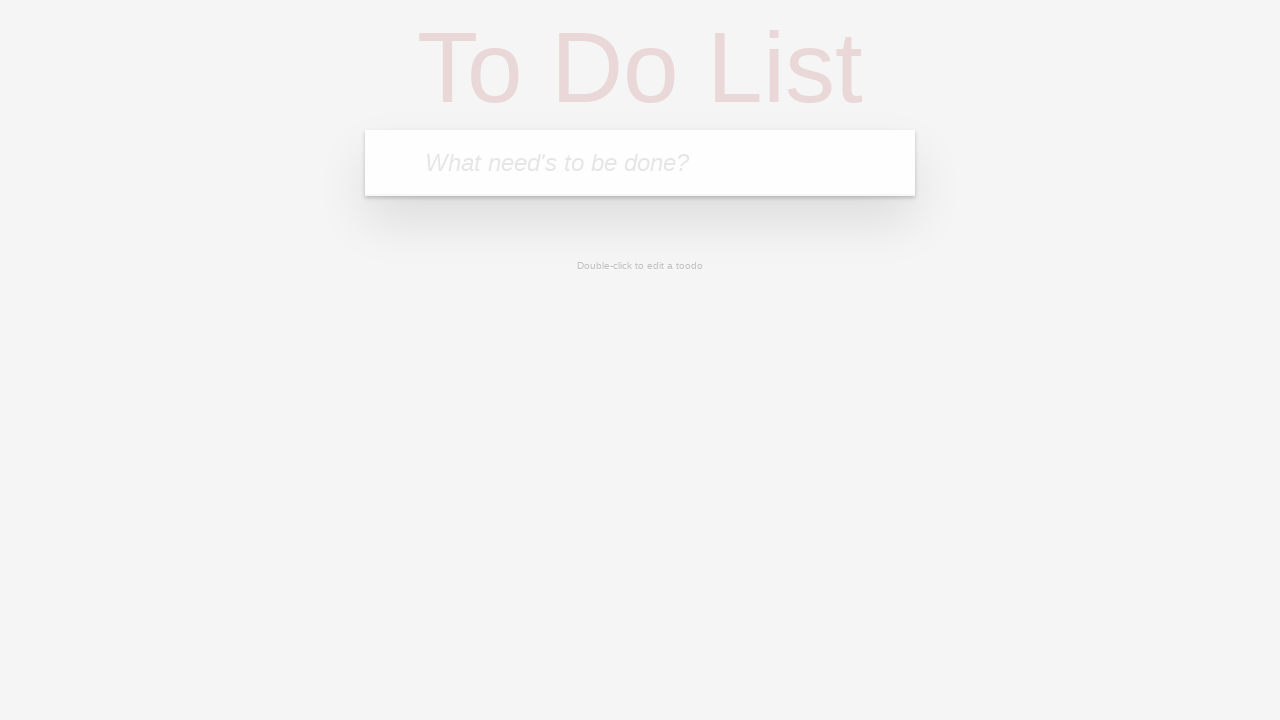

Filled input field with 'Hi!' on xpath=/html/body/ng-view/section/header/form/input
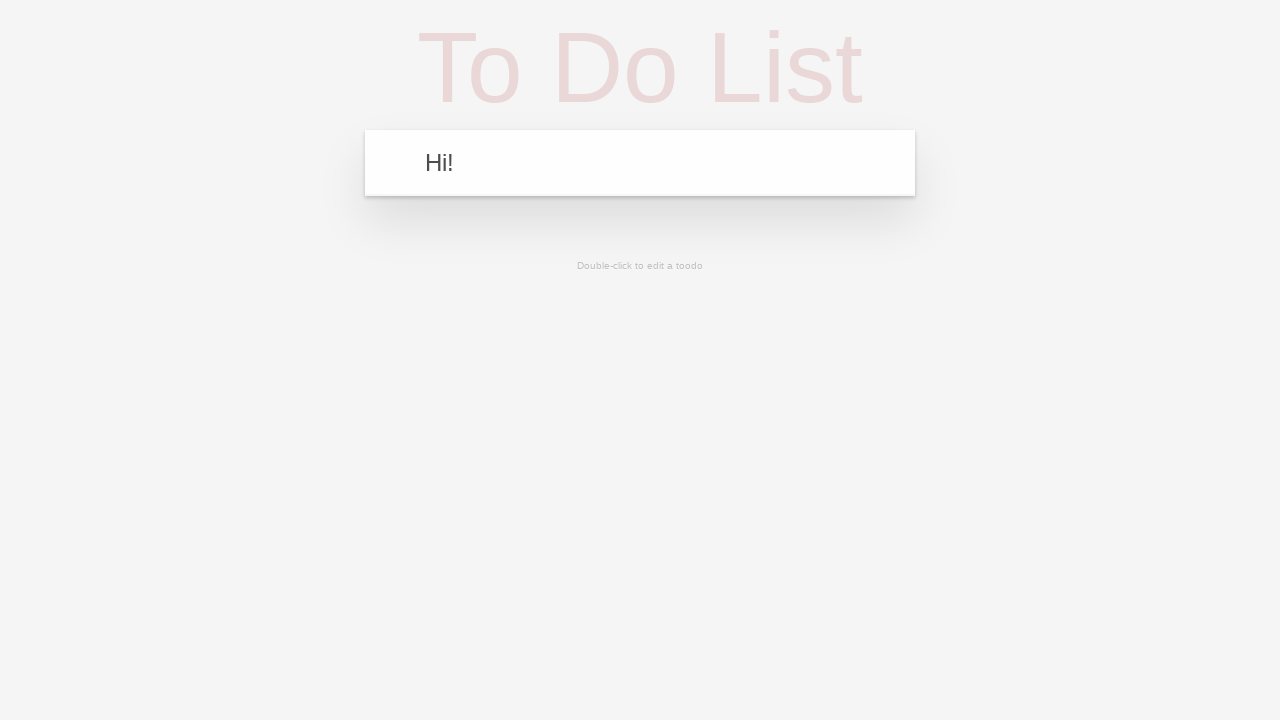

Pressed Enter to add first todo item 'Hi!' on xpath=/html/body/ng-view/section/header/form/input
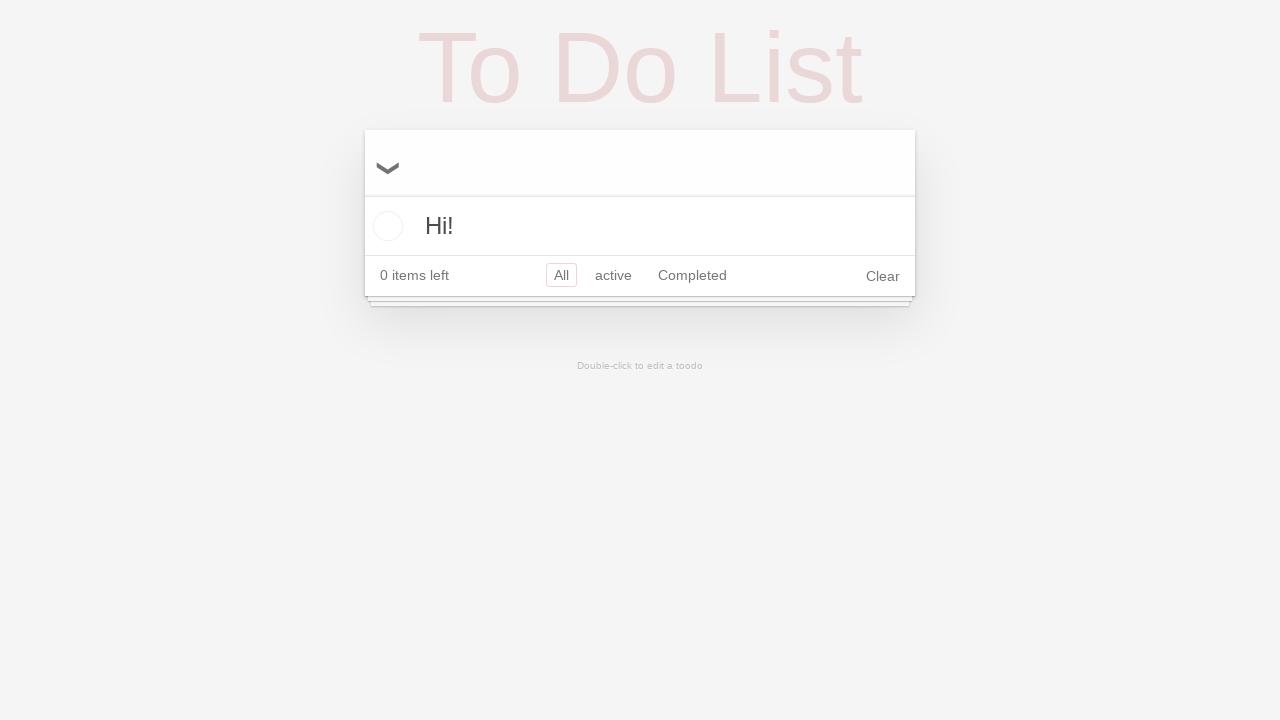

Filled input field with 'Bye!' on xpath=/html/body/ng-view/section/header/form/input
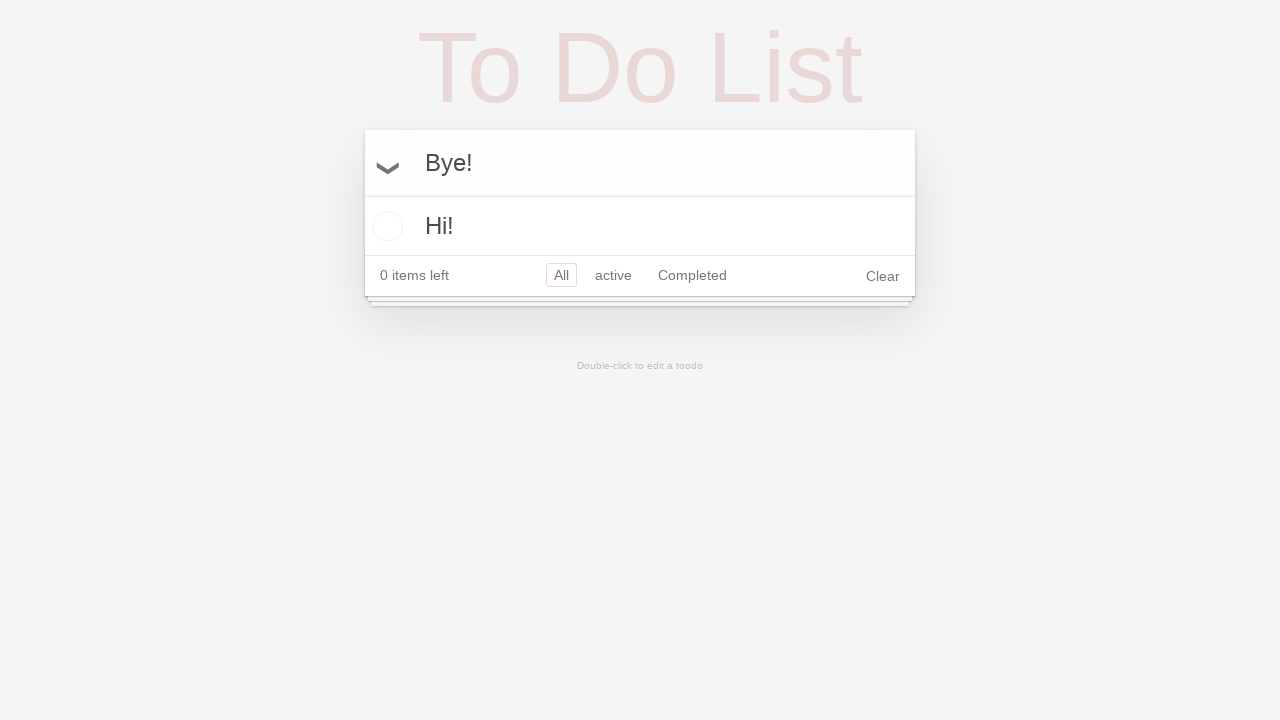

Pressed Enter to add second todo item 'Bye!' on xpath=/html/body/ng-view/section/header/form/input
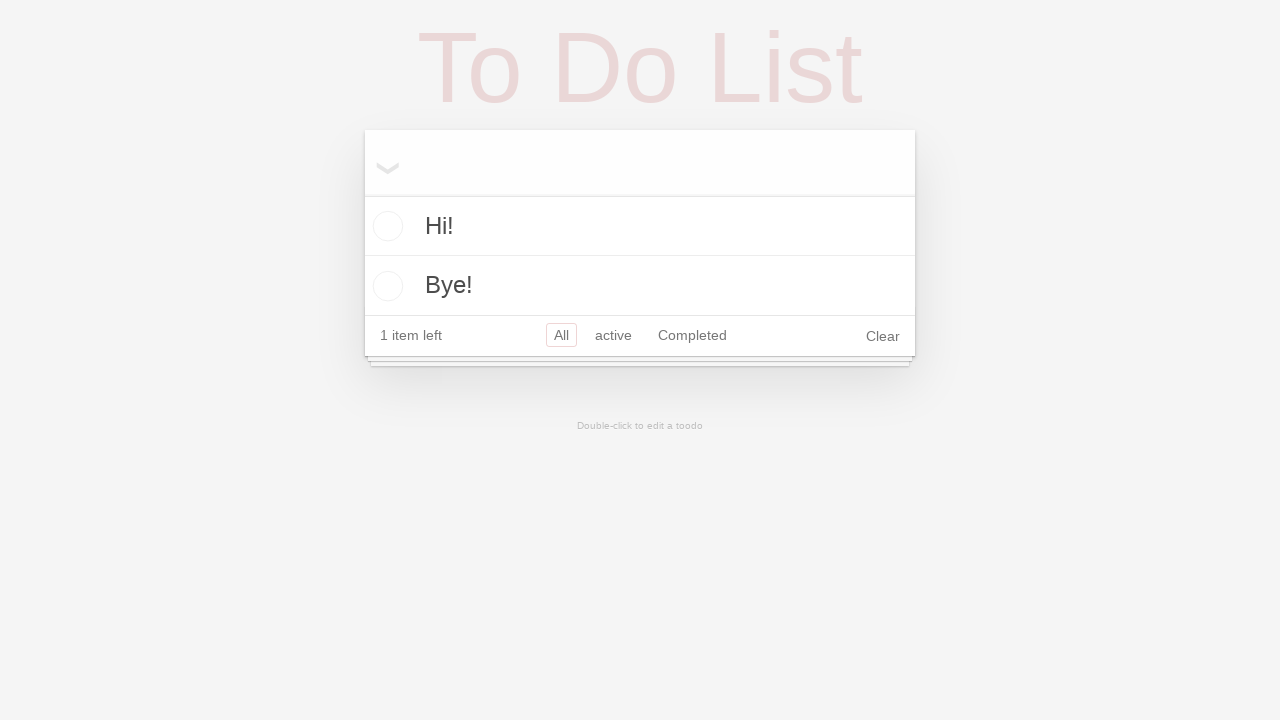

Verified both todo items appeared in the list
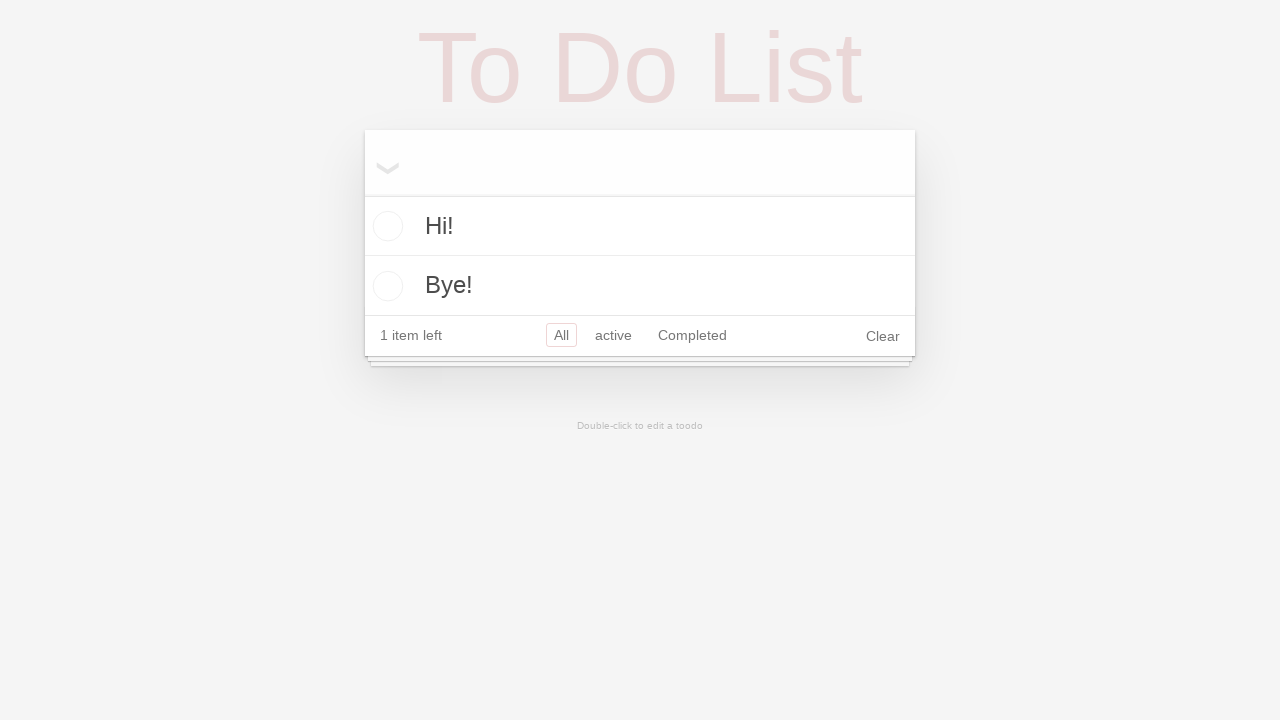

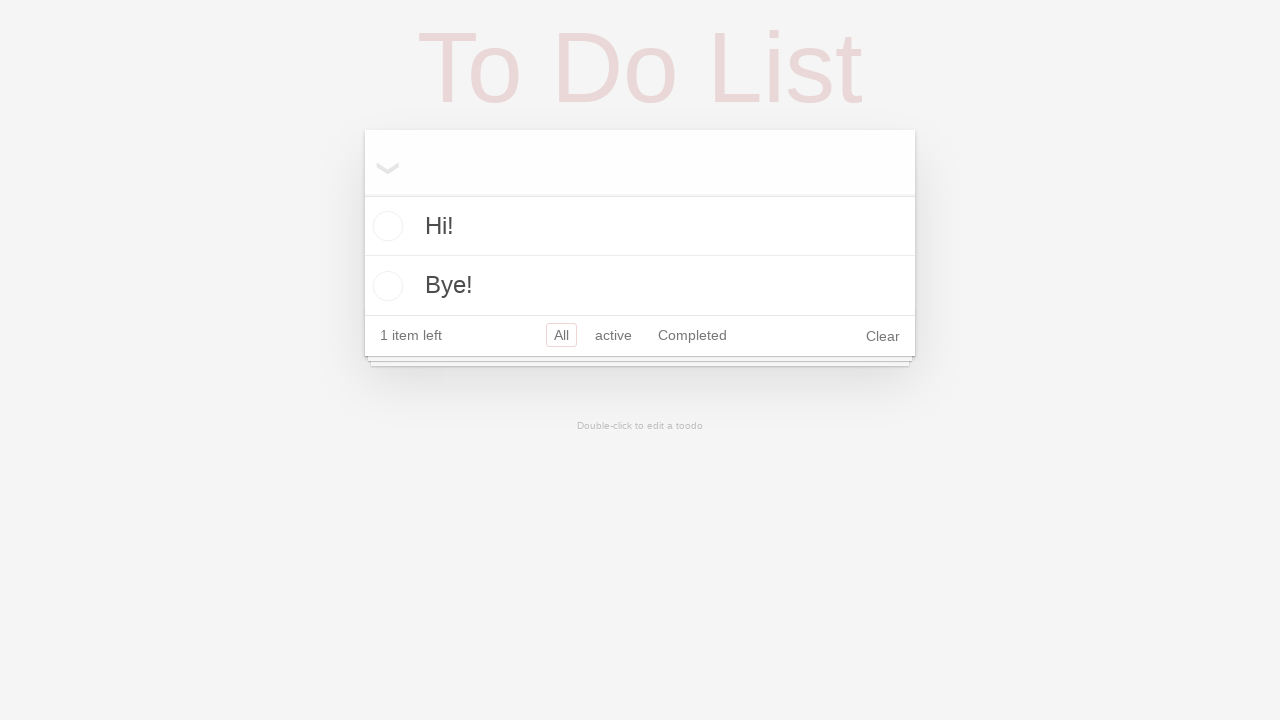